Tests the complete flight booking flow on BlazeDemo: selecting departure and destination cities, choosing a flight, filling in passenger and payment details, and confirming the purchase

Starting URL: https://blazedemo.com/

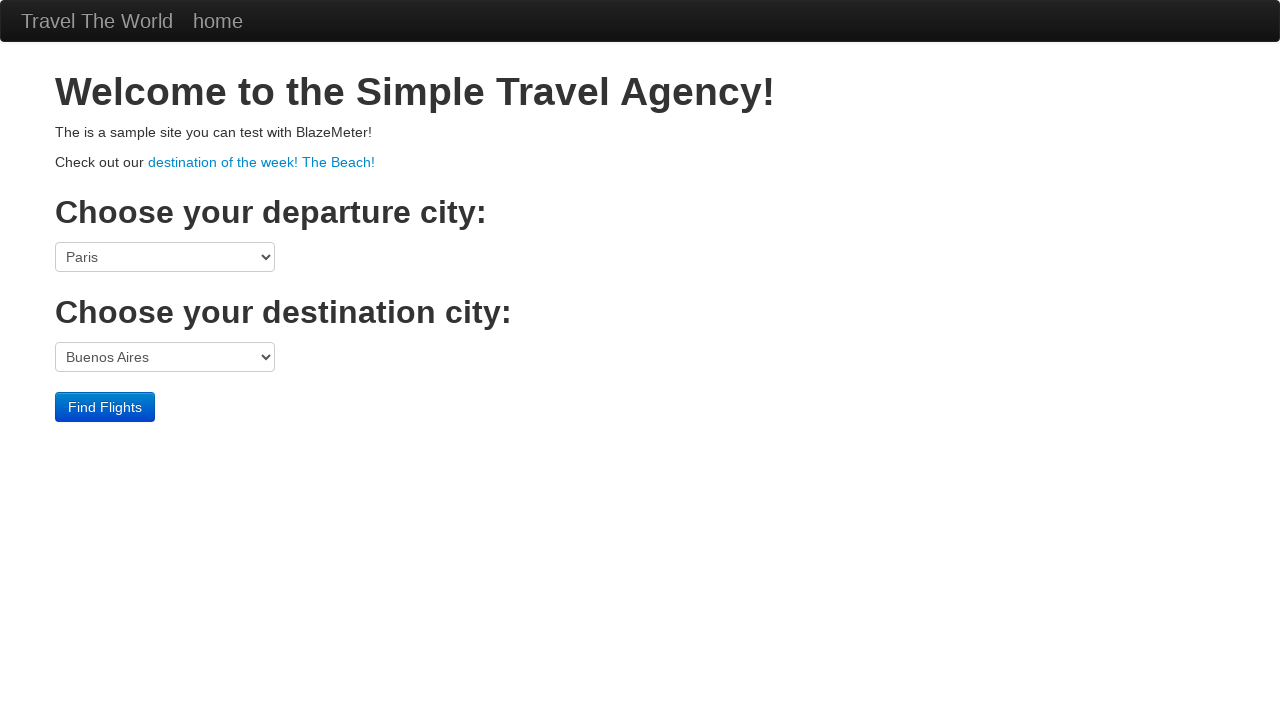

Selected Philadelphia as departure city on select[name='fromPort']
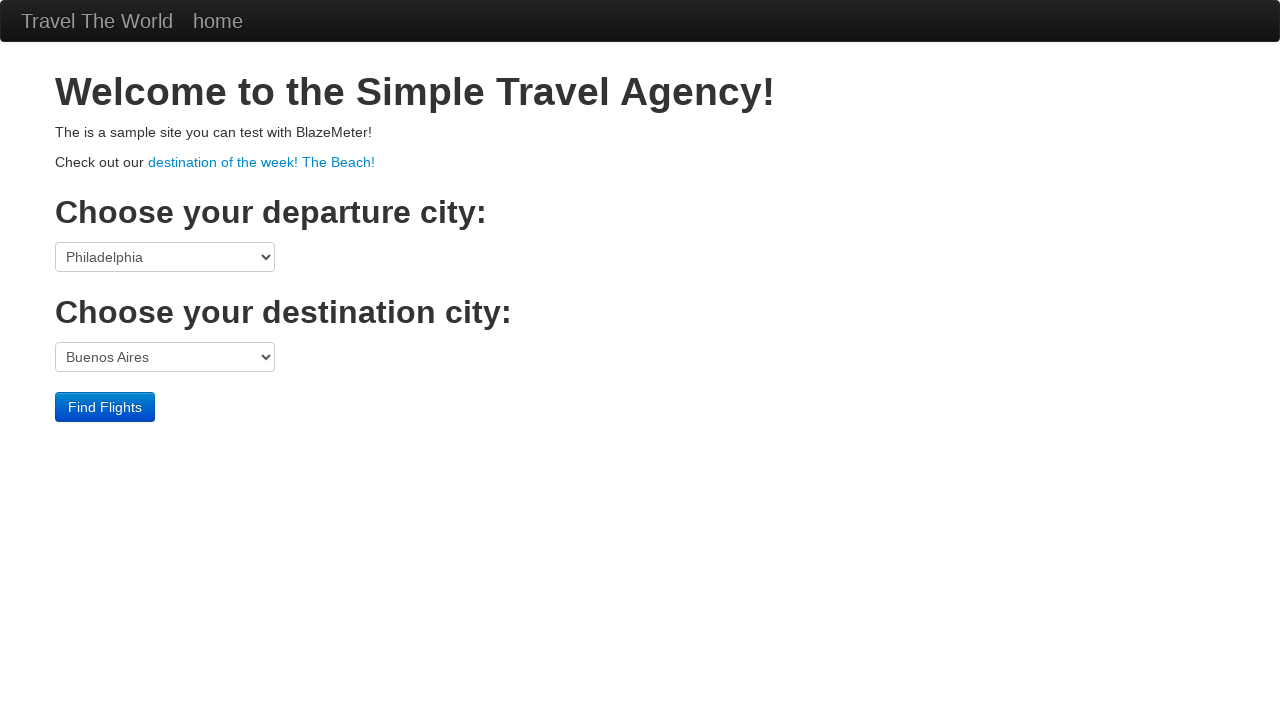

Selected London as destination city on select[name='toPort']
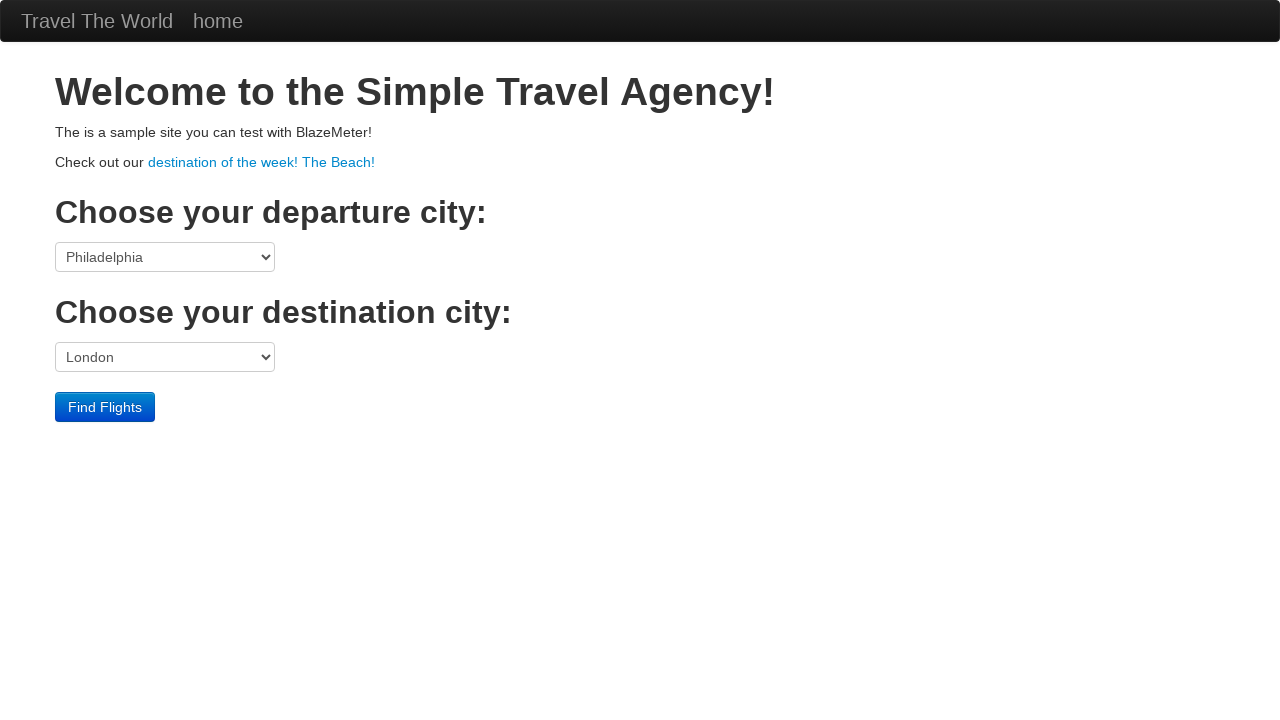

Clicked Find Flights button at (105, 407) on .btn-primary
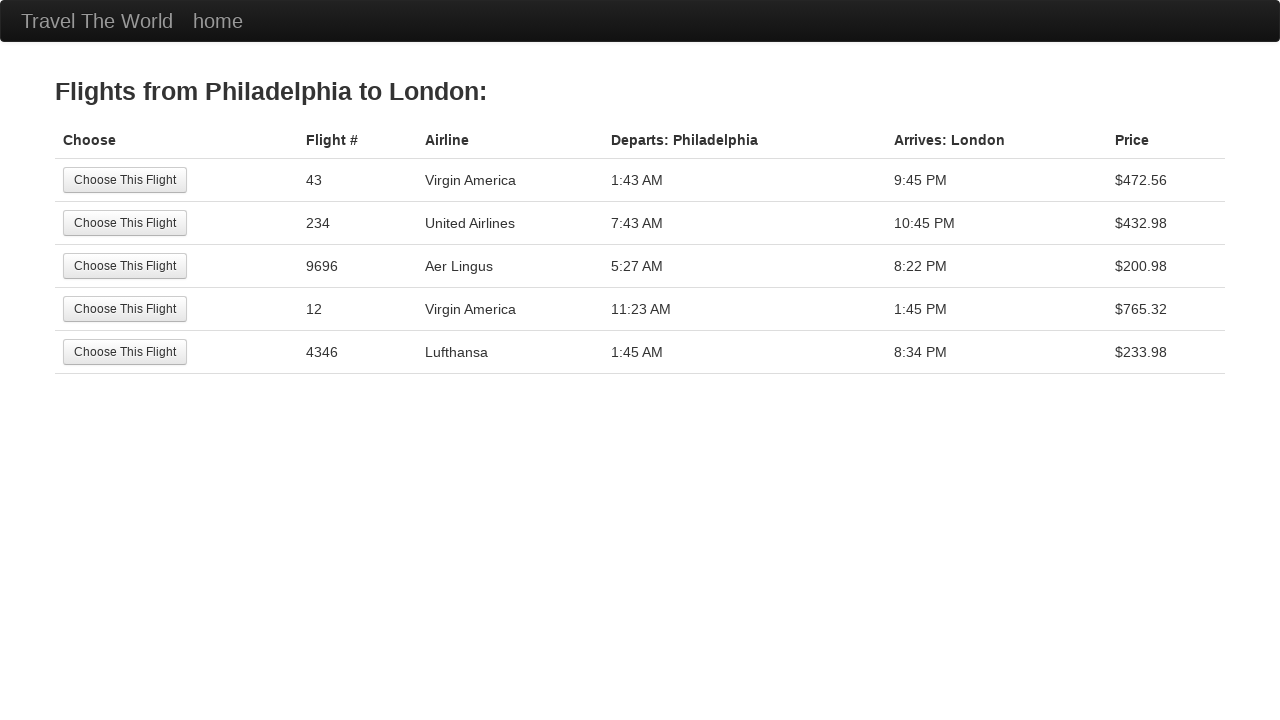

Selected the 3rd flight option at (125, 266) on tr:nth-child(3) .btn
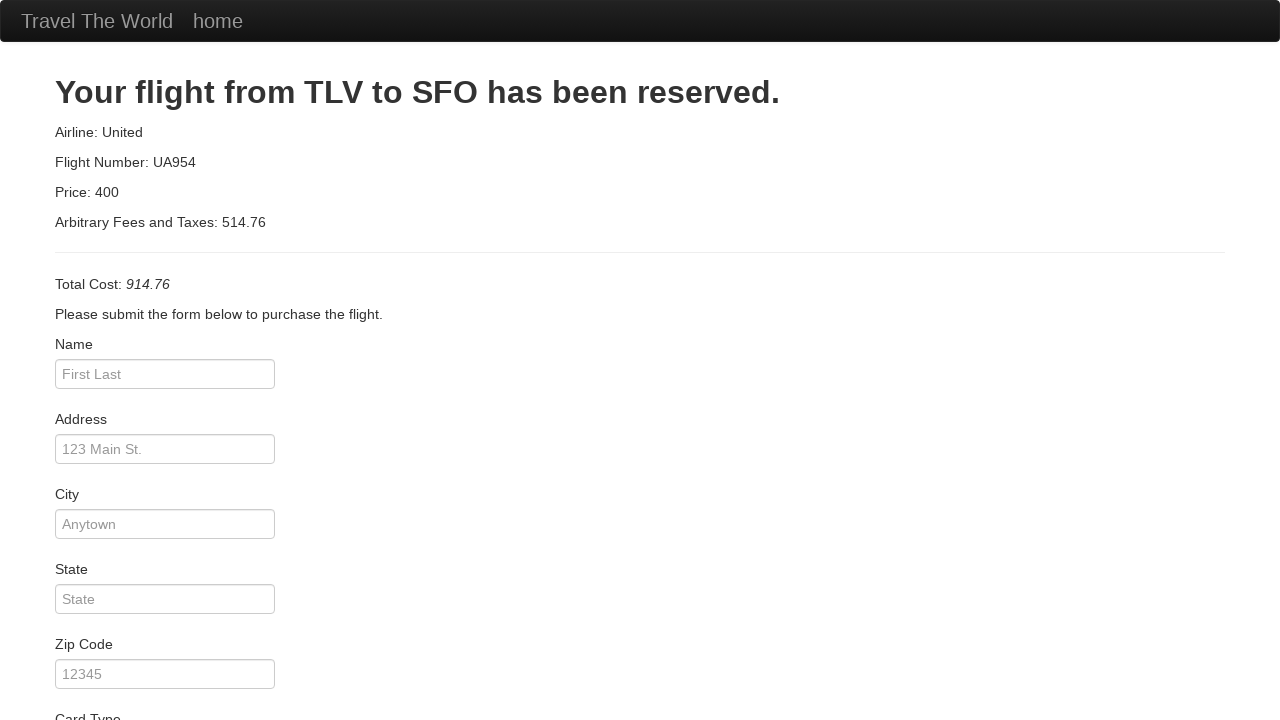

Clicked on passenger name field at (165, 374) on #inputName
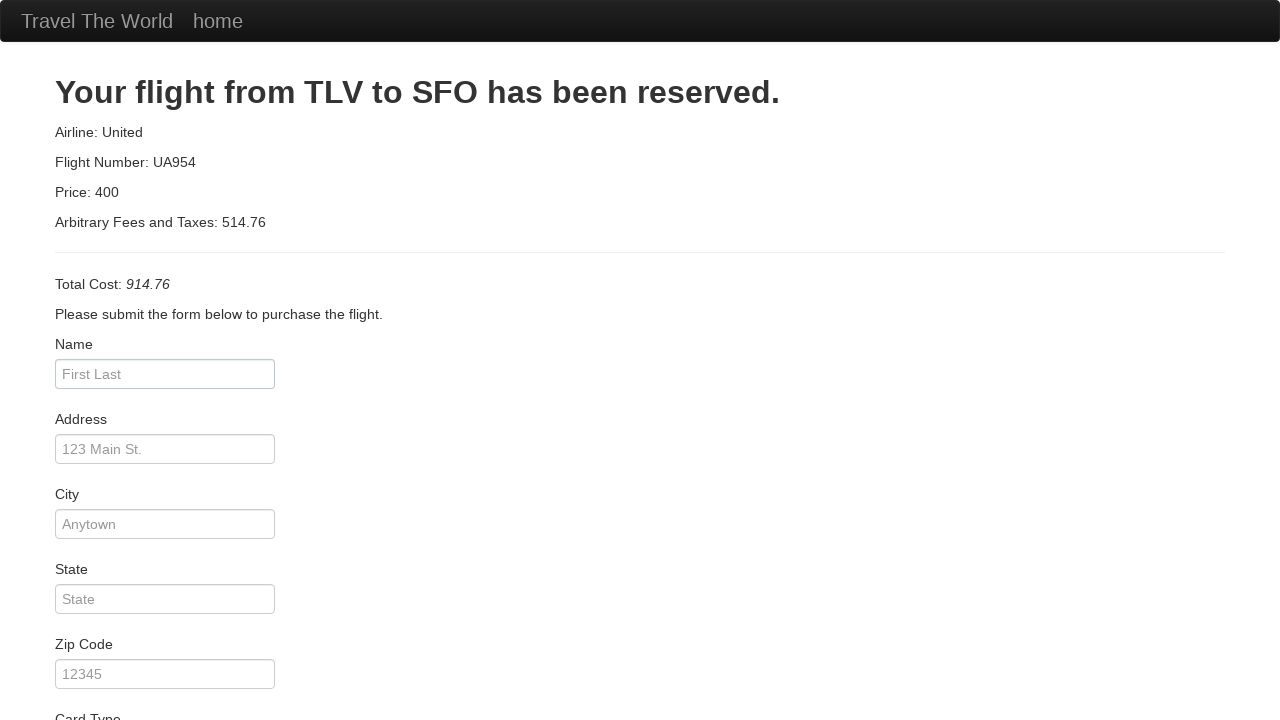

Filled in passenger name: Marcus Johnson on #inputName
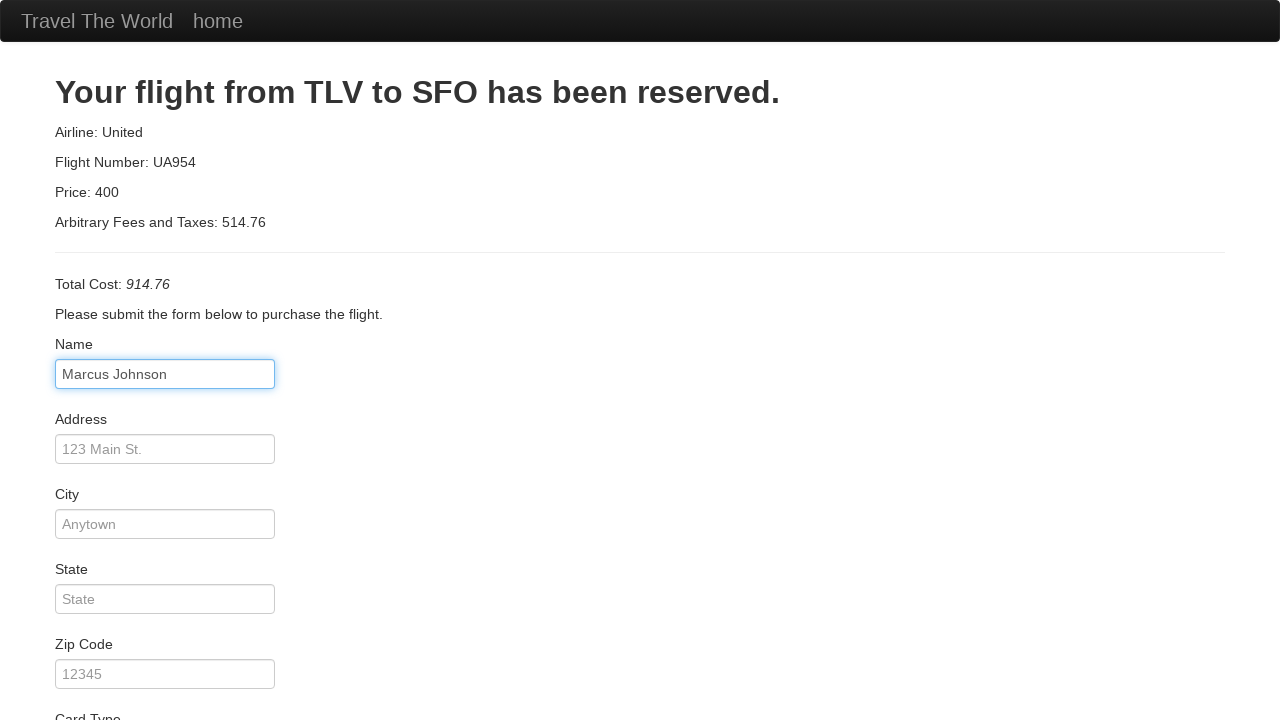

Filled in address: 123 Main Street on #address
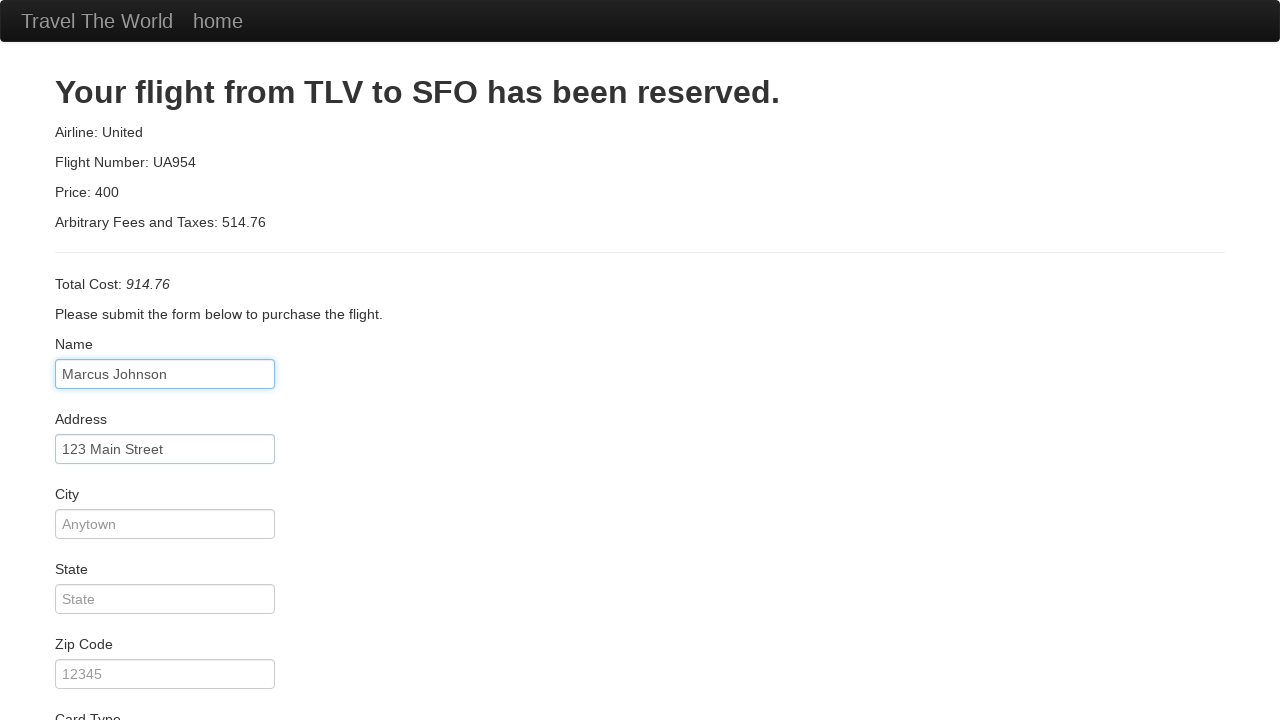

Filled in city: Los Angeles on #city
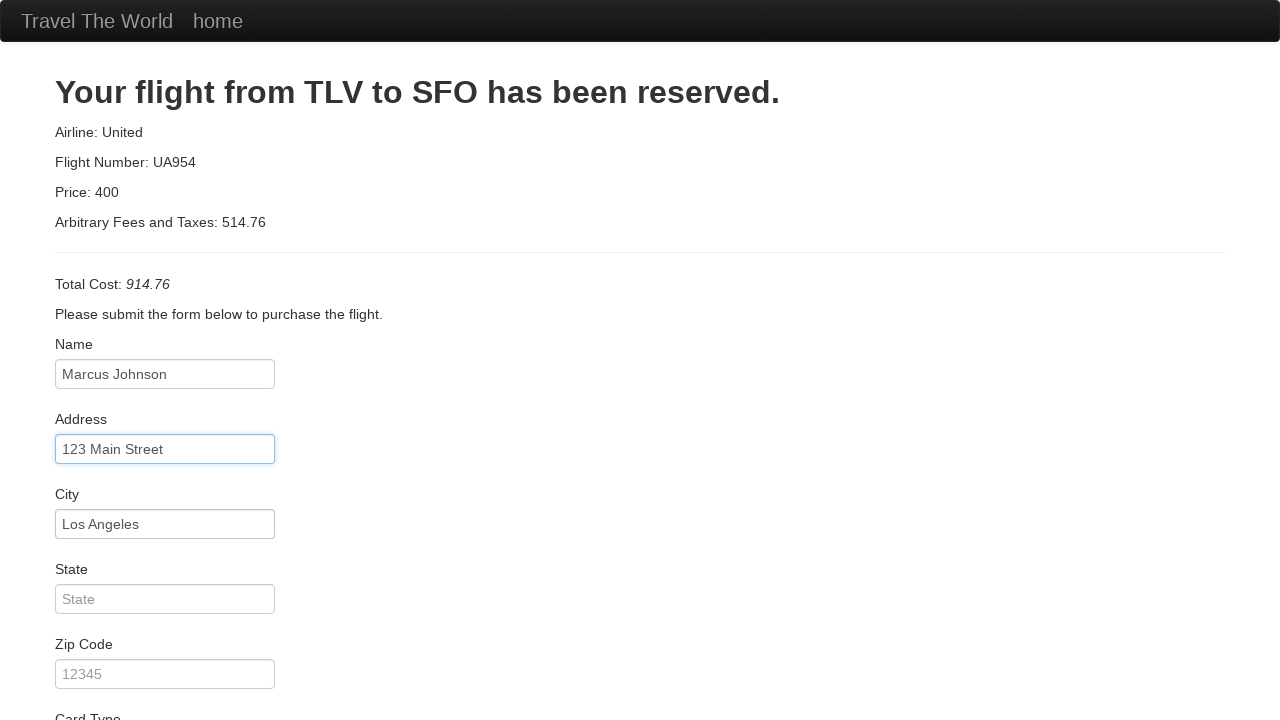

Filled in state: California on #state
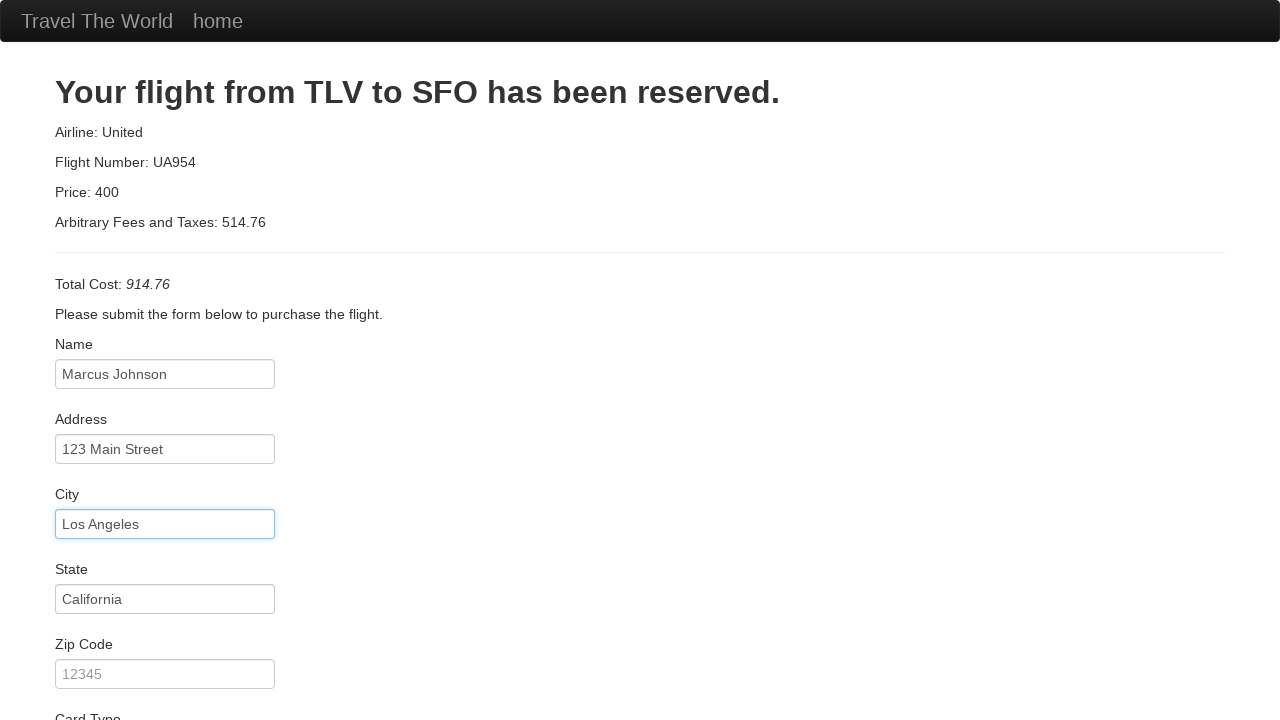

Filled in zip code: 90210 on #zipCode
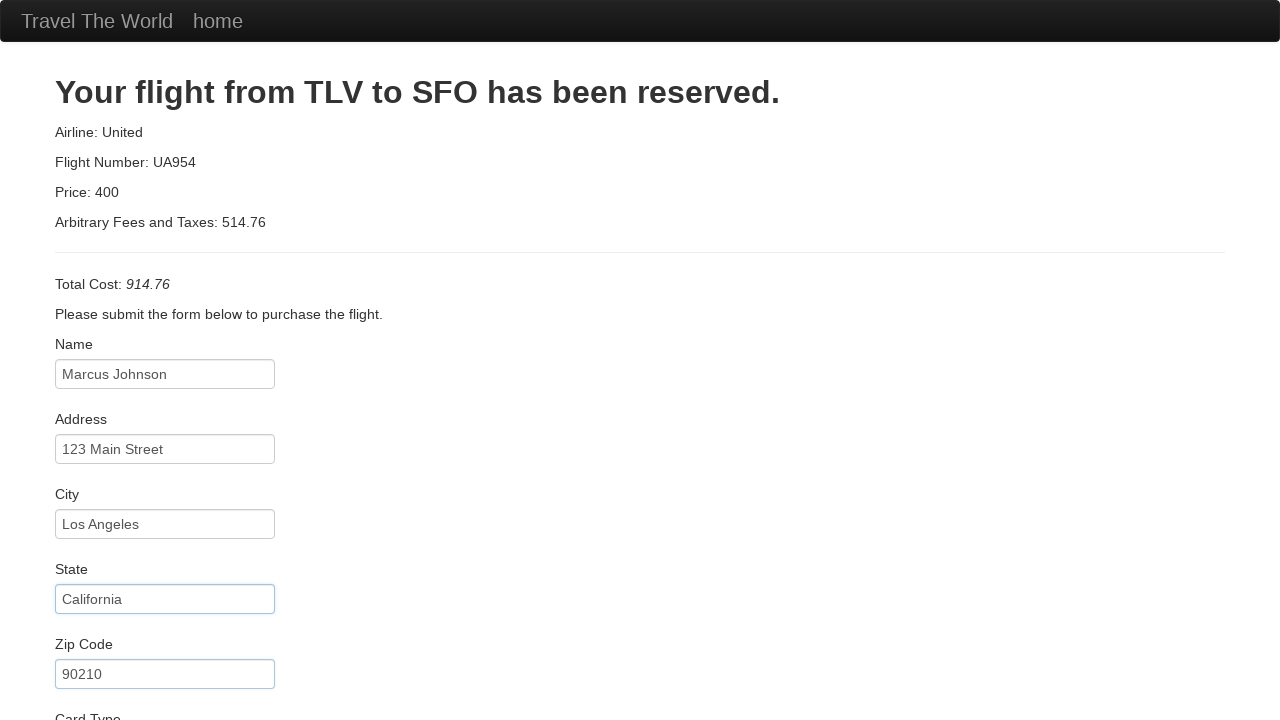

Filled in credit card number on #creditCardNumber
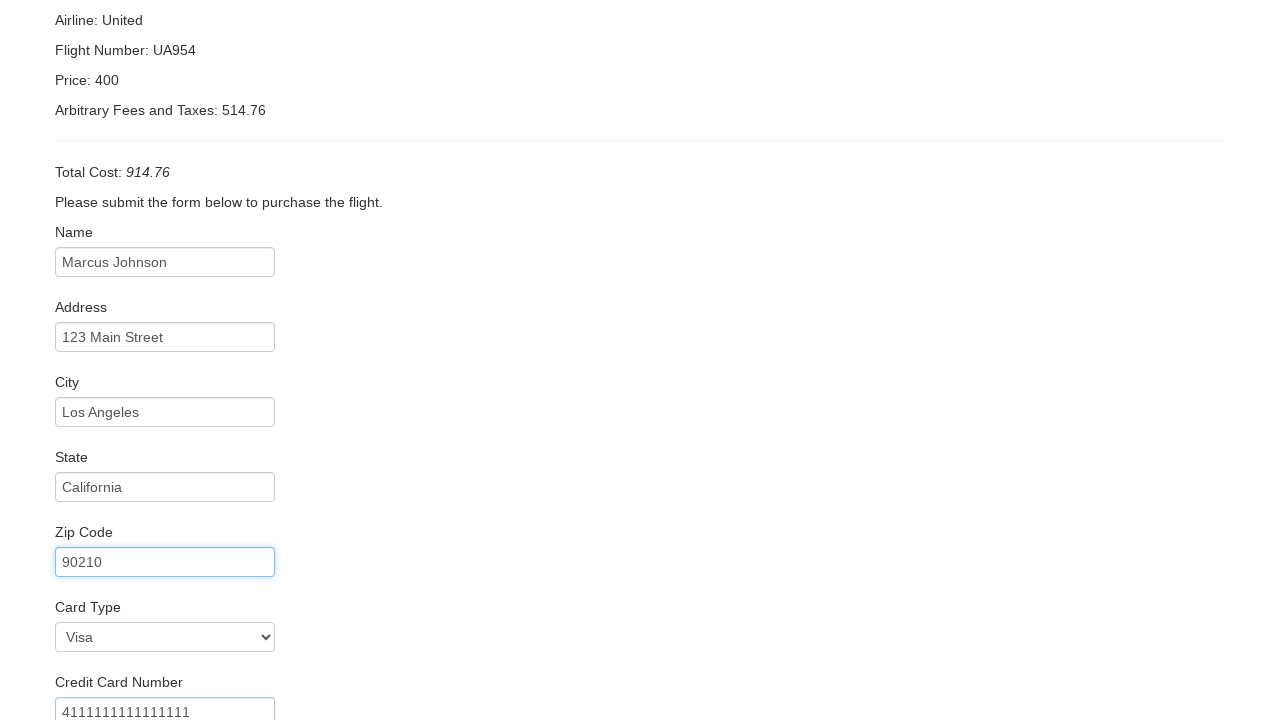

Filled in name on card: Marcus Johnson on #nameOnCard
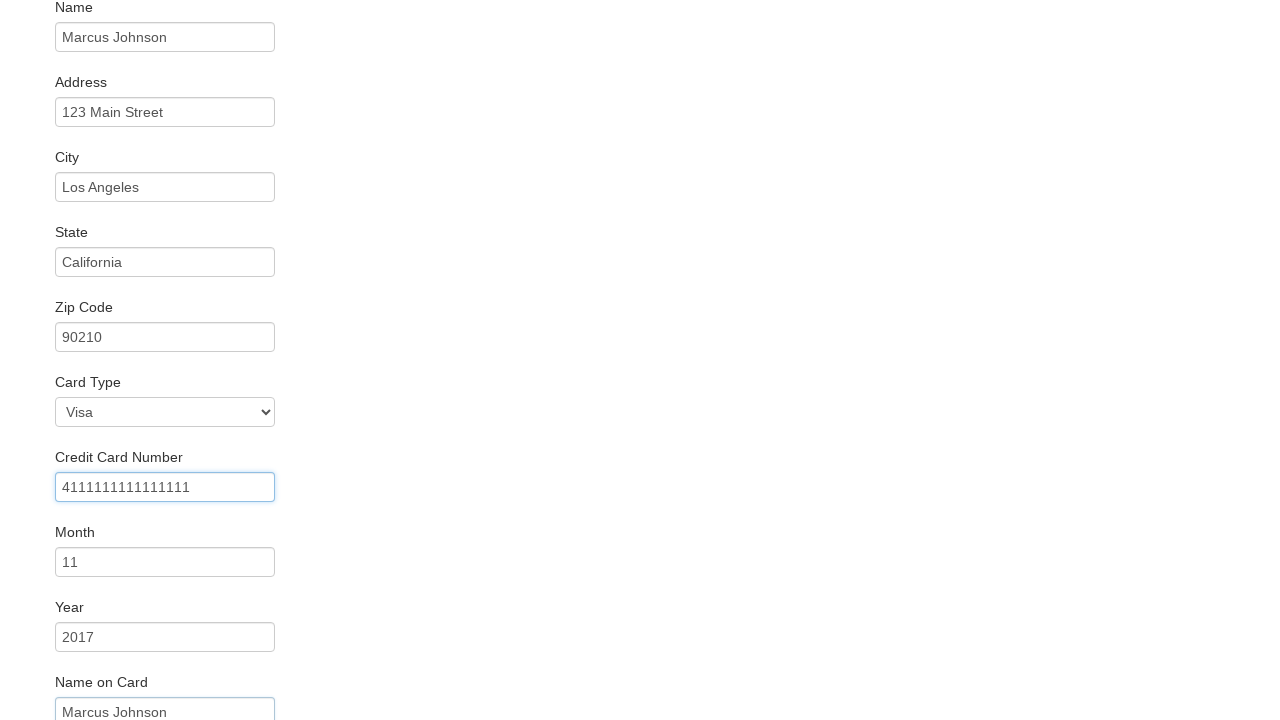

Checked remember me checkbox at (62, 656) on #rememberMe
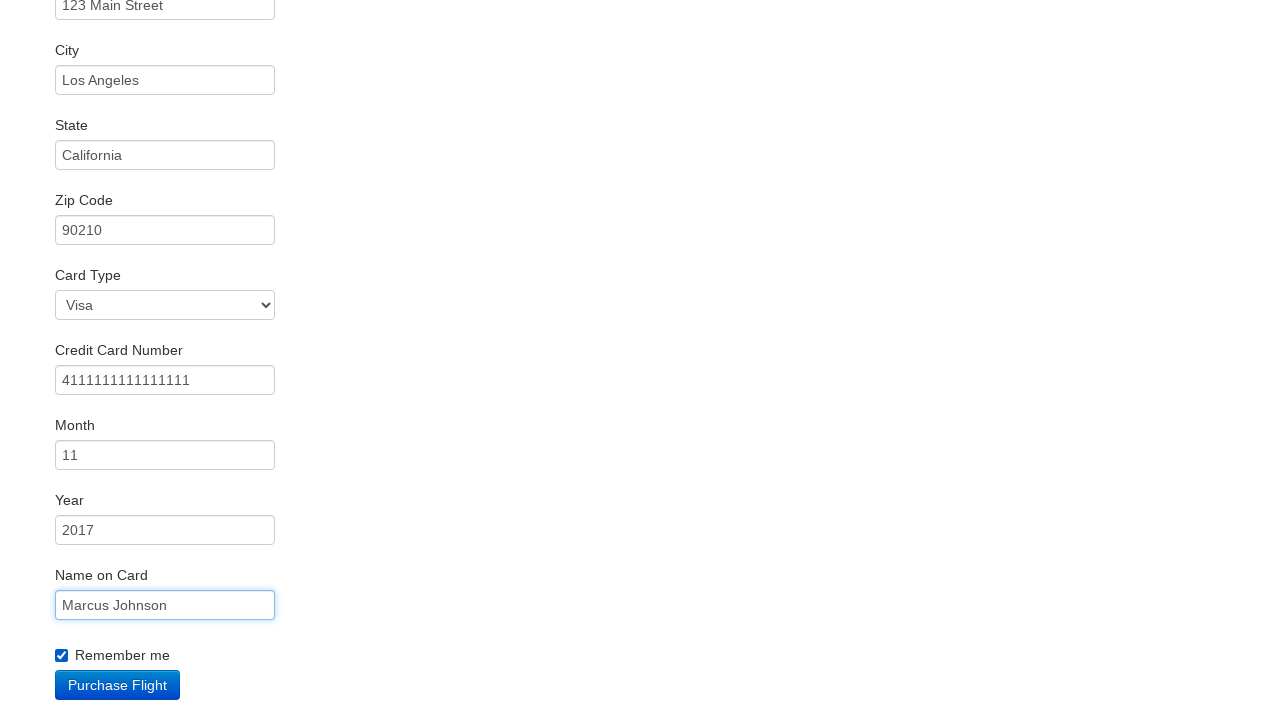

Clicked Purchase Flight button at (118, 685) on .btn-primary
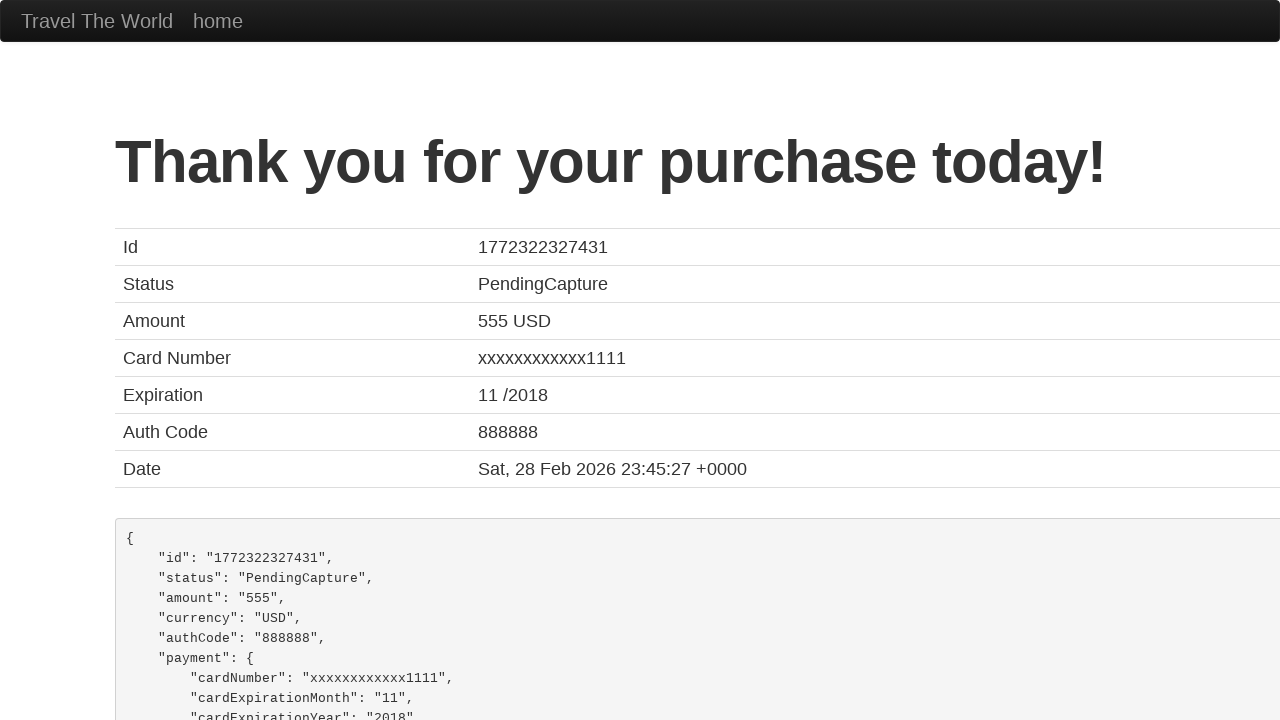

Verified confirmation page title matches 'BlazeDemo Confirmation'
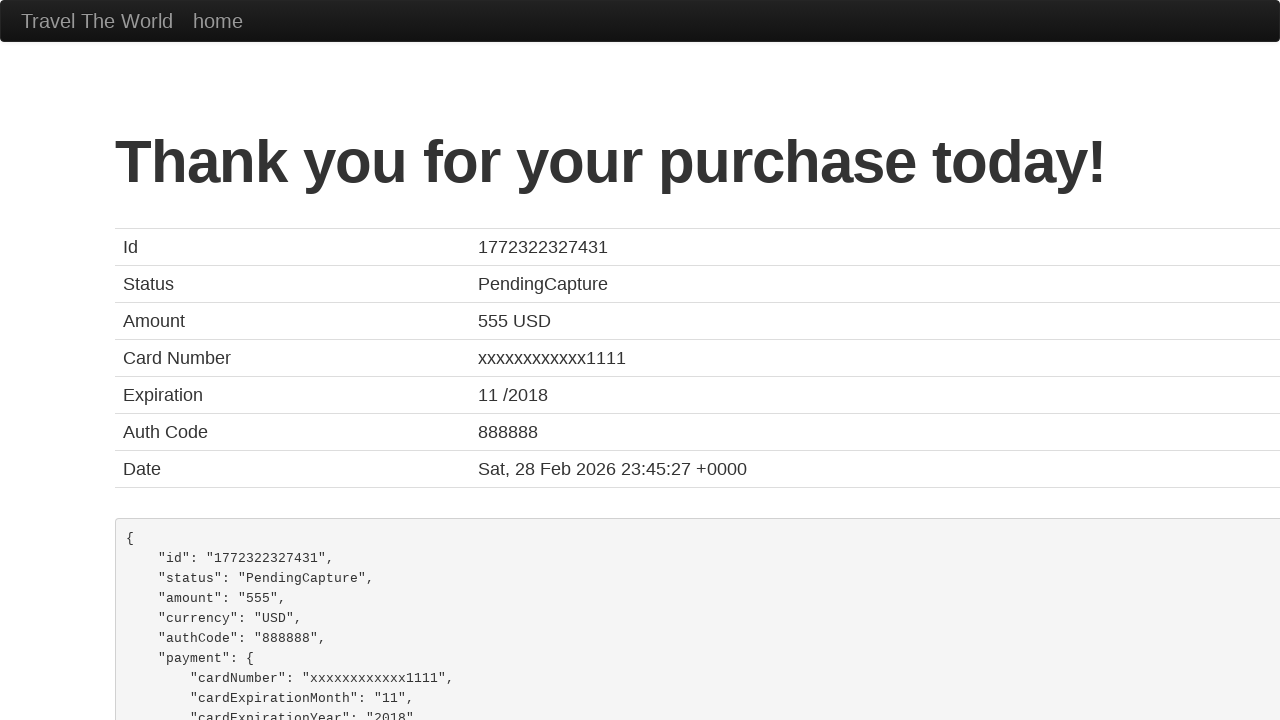

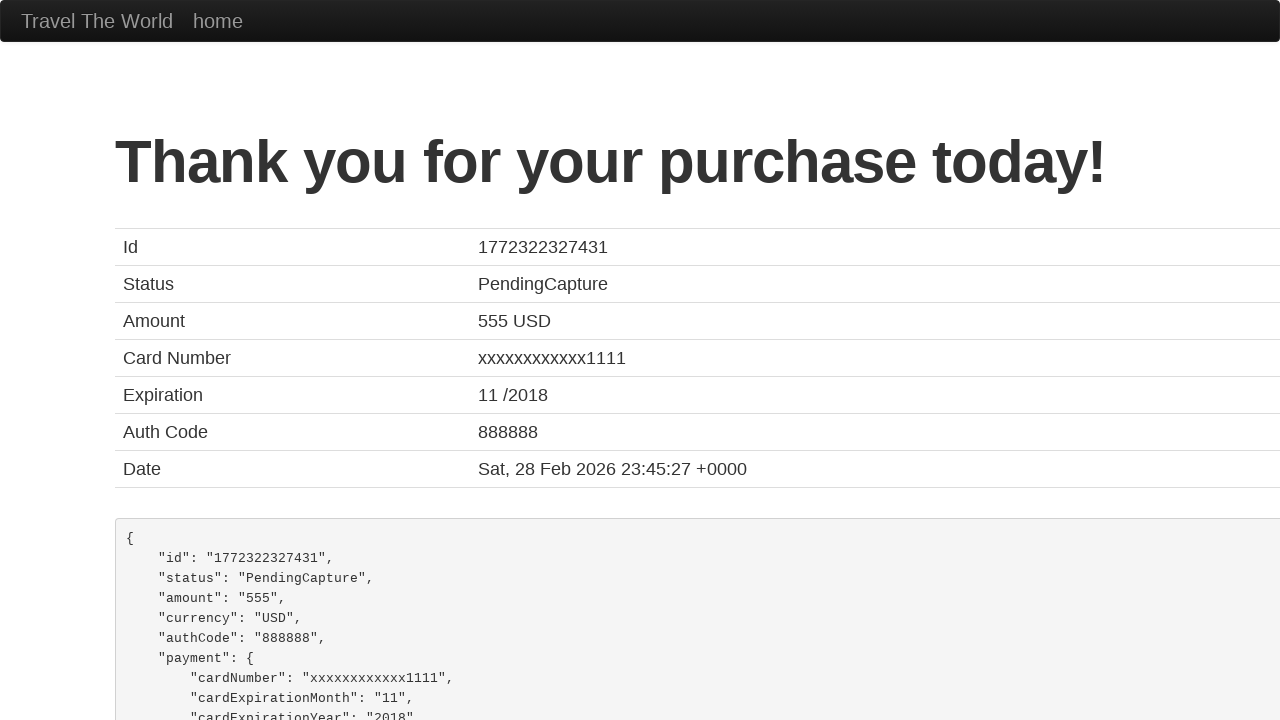